Tests alert handling functionality by triggering an alert and accepting it

Starting URL: https://demoqa.com/alerts

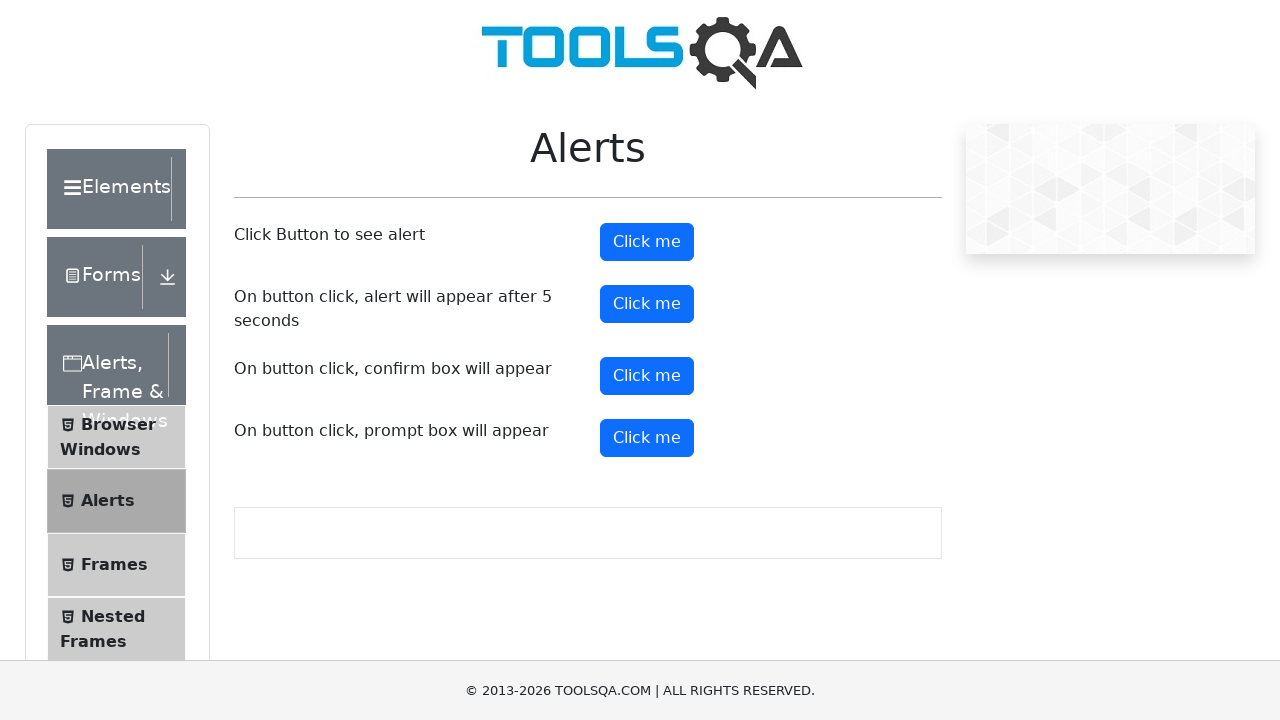

Clicked alert button to trigger alert dialog at (647, 242) on #alertButton
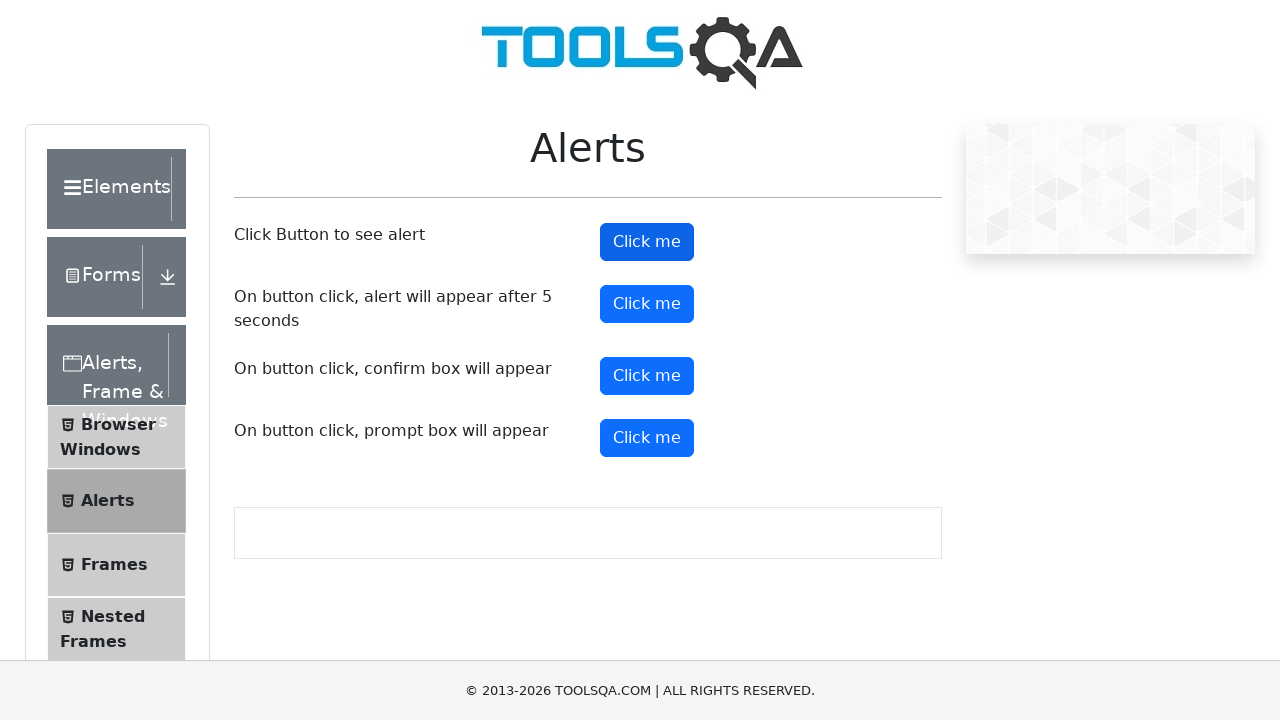

Set up dialog handler to accept alert
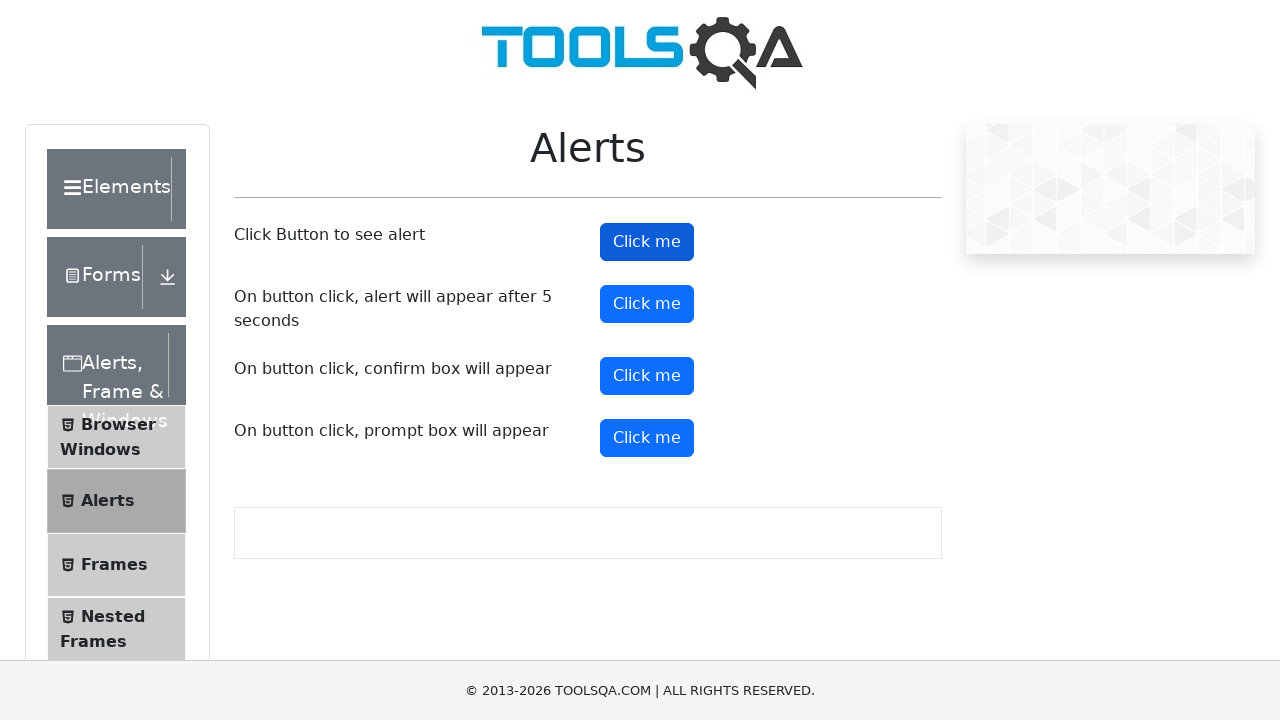

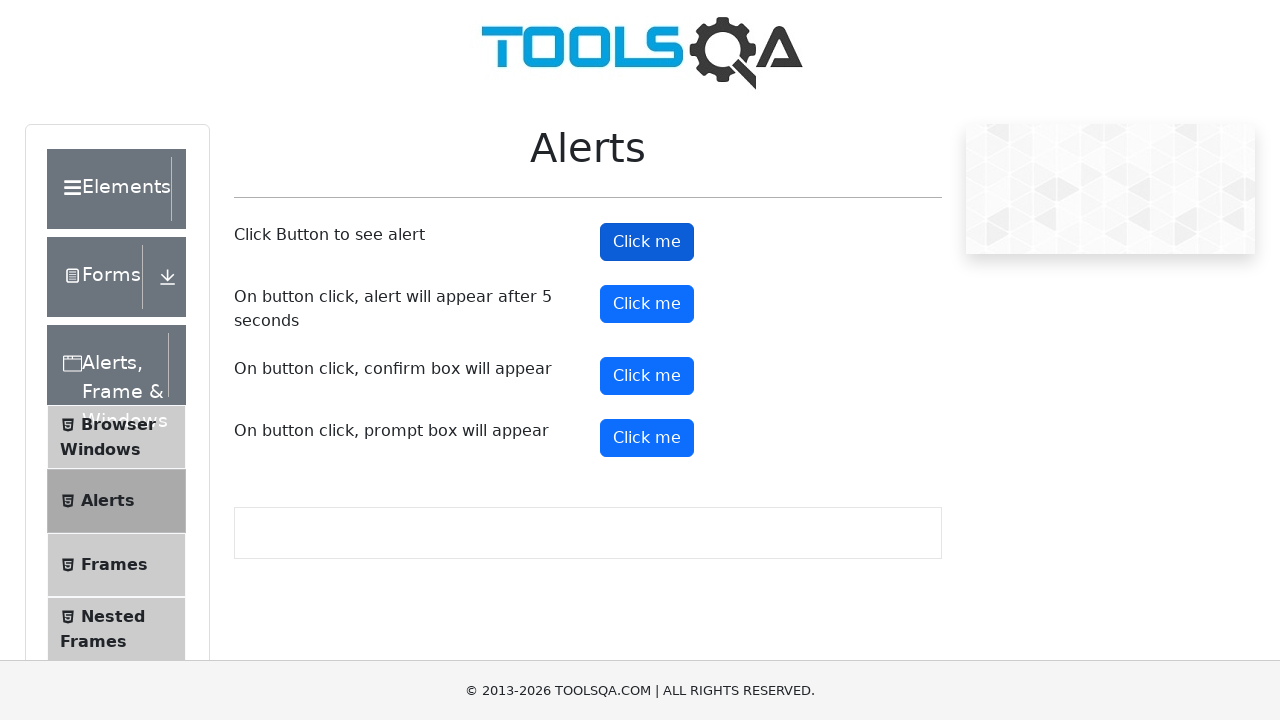